Tests form inputs with different heights by filling three input fields with numeric values

Starting URL: https://adminlte.io/themes/v3/index3.html

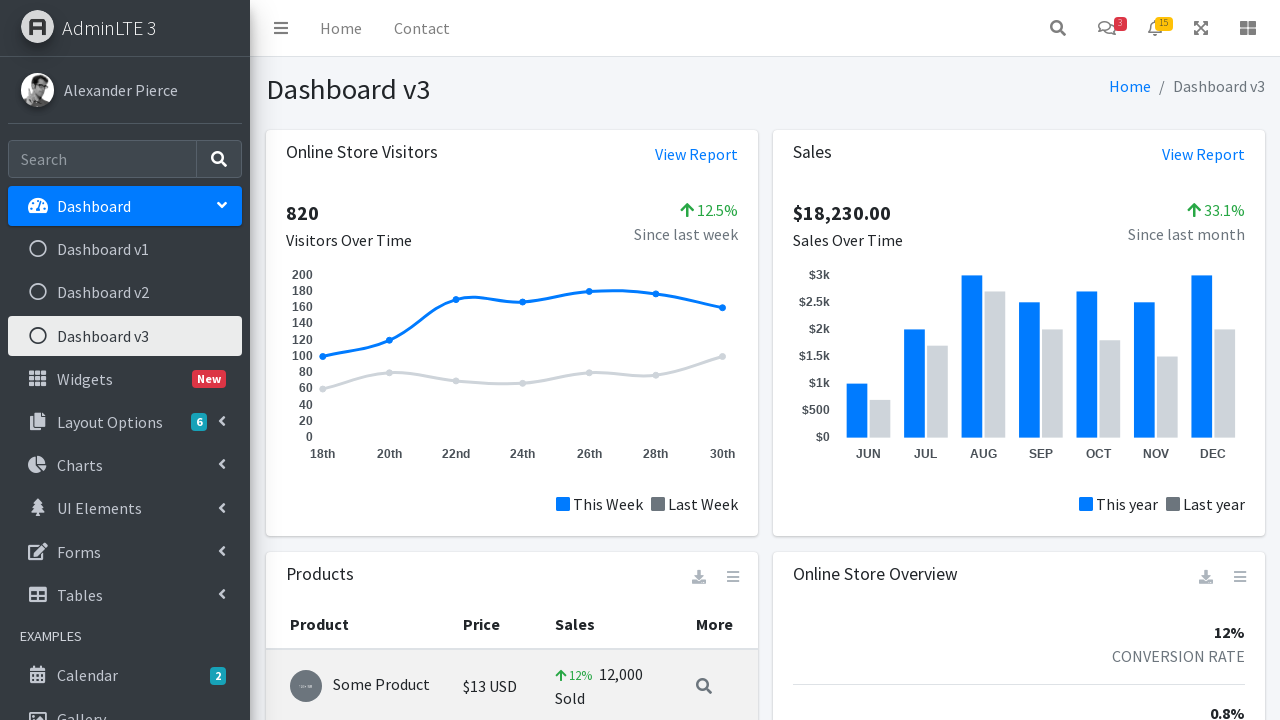

Clicked Forms menu icon in navigation at (38, 551) on .nav-icon.fas.fa-edit
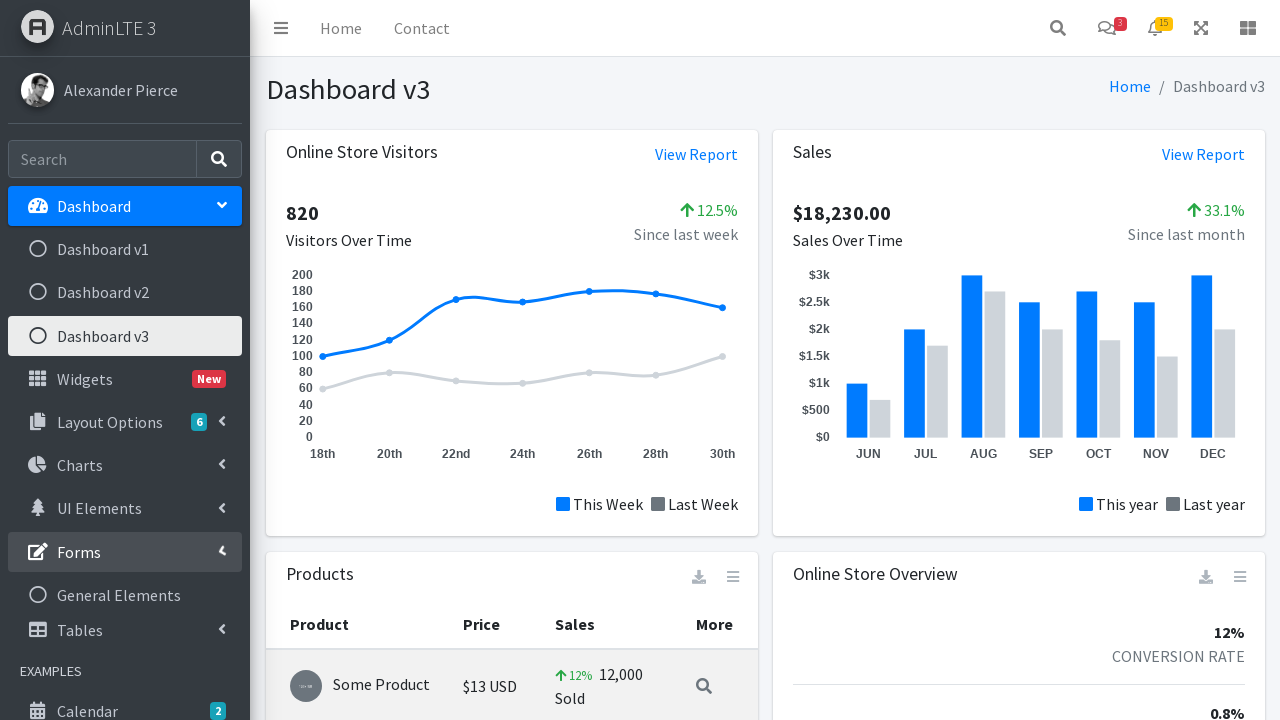

Clicked General Form submenu option at (125, 595) on .mt-2 >ul > li:nth-child(6) > ul > li:nth-child(1)
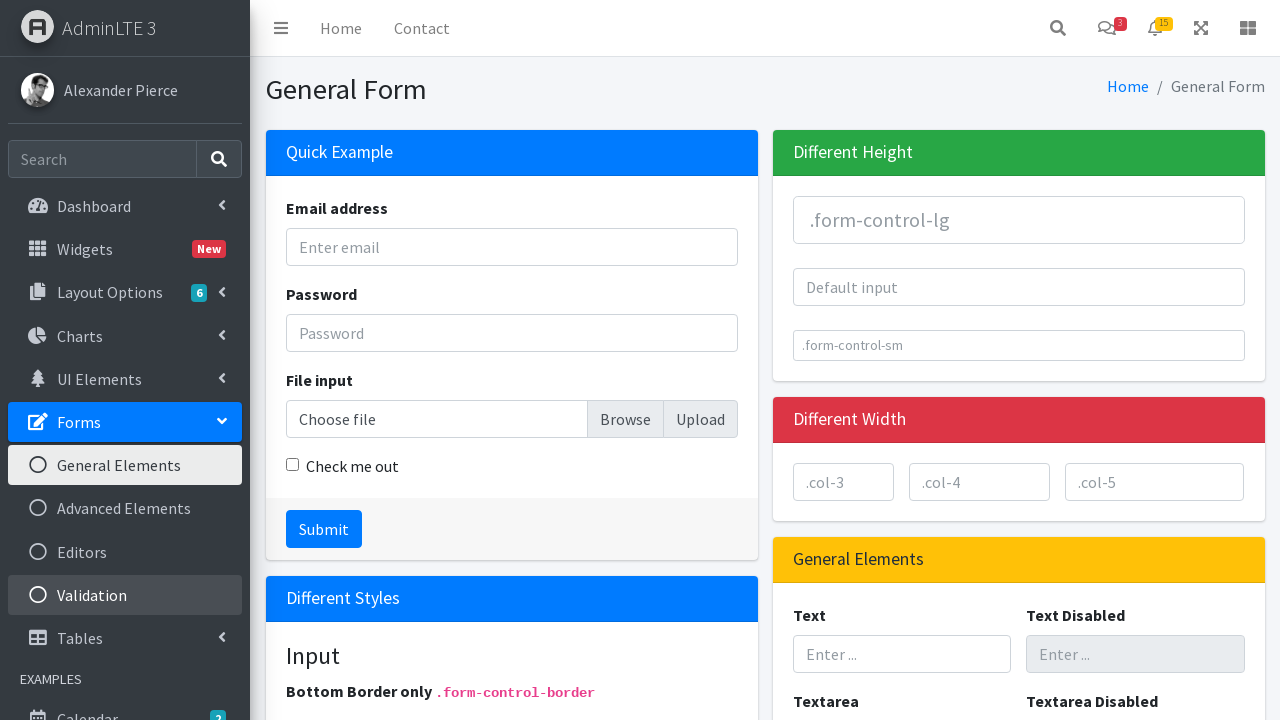

General forms page loaded successfully
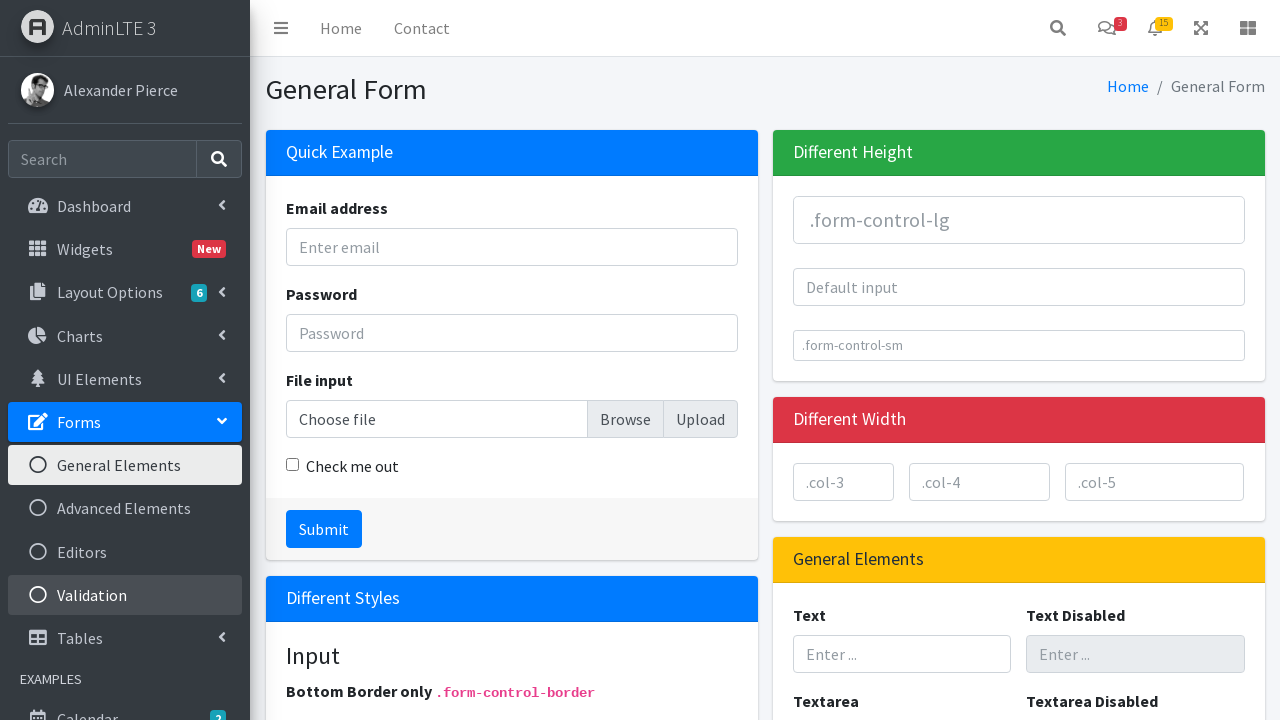

Filled first height input field with value '10' on .col-md-6 > div:nth-child(1) > div:nth-child(2) > input:nth-child(1)
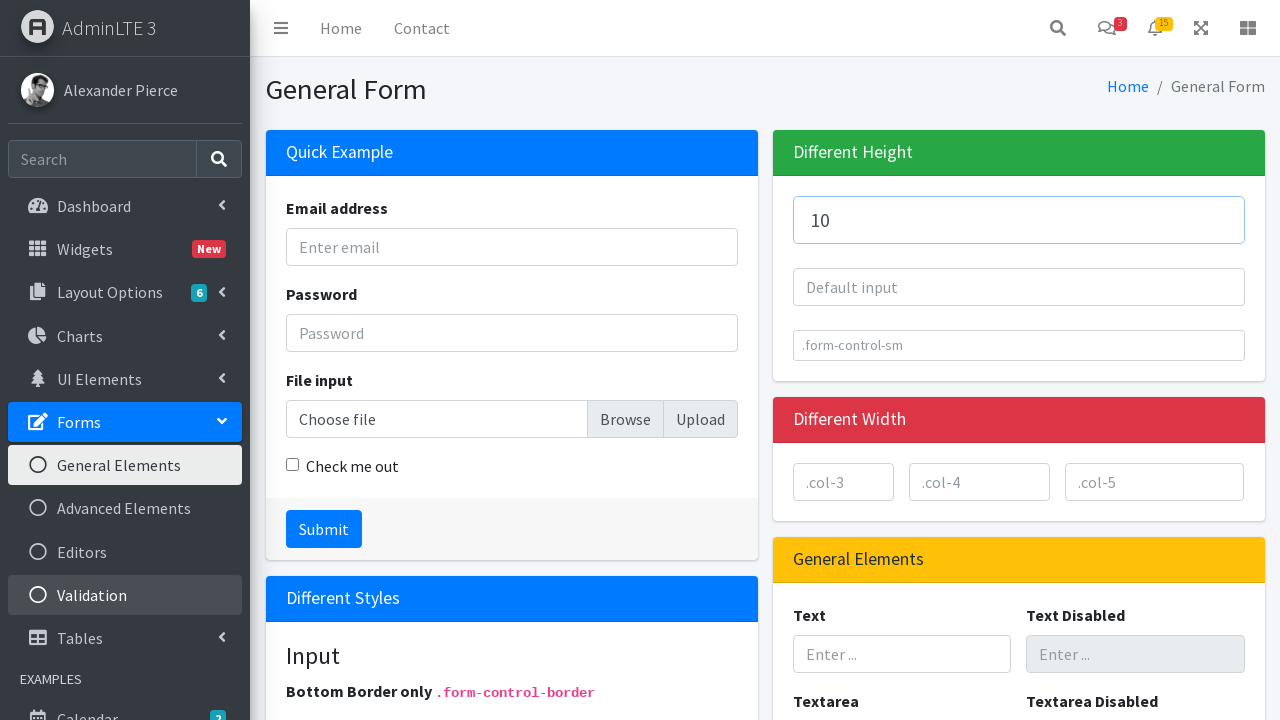

Filled second height input field with value '20' on .col-md-6 > div:nth-child(1) > div:nth-child(2) > input:nth-child(3)
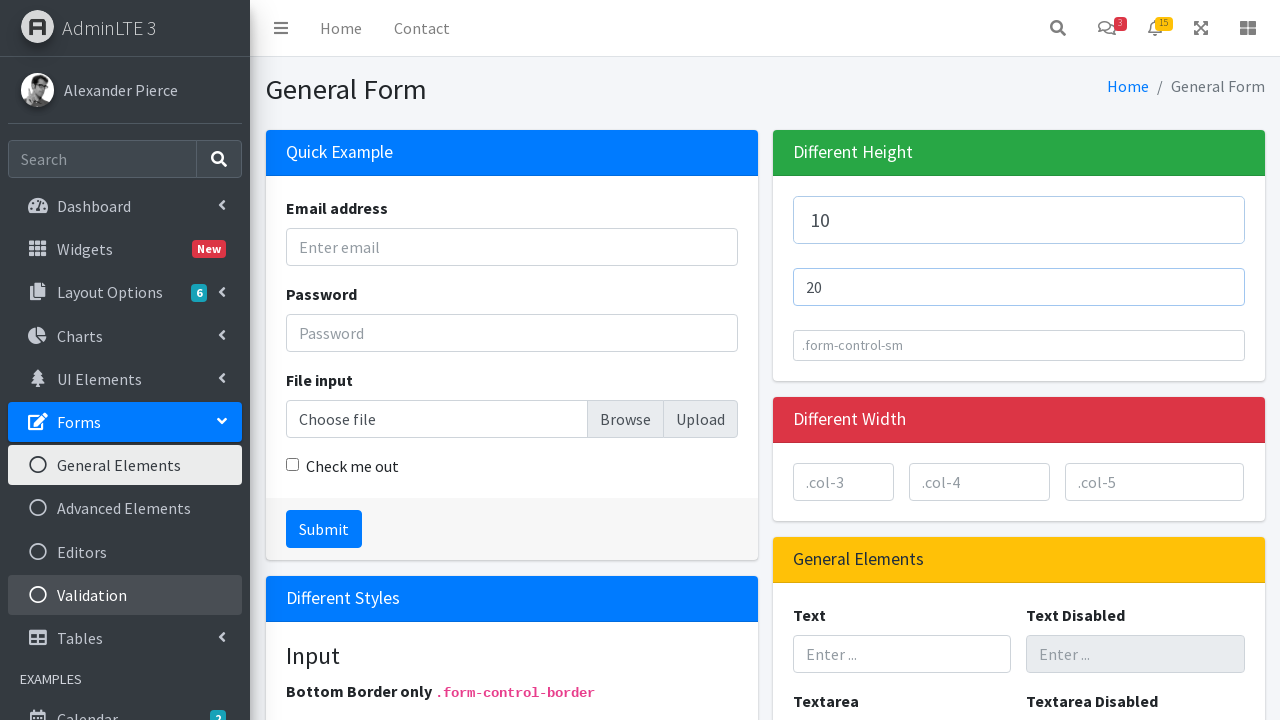

Filled third height input field with value '30' on .col-md-6 > div:nth-child(1) > div:nth-child(2) > input:nth-child(5)
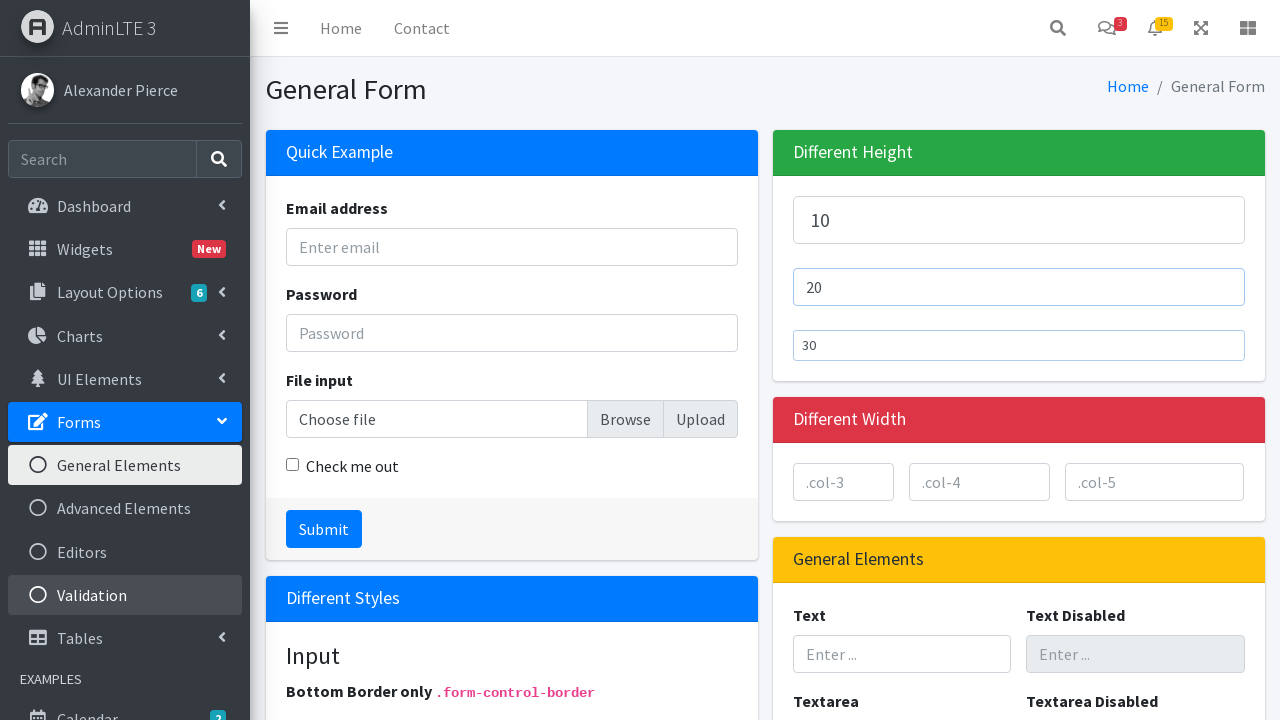

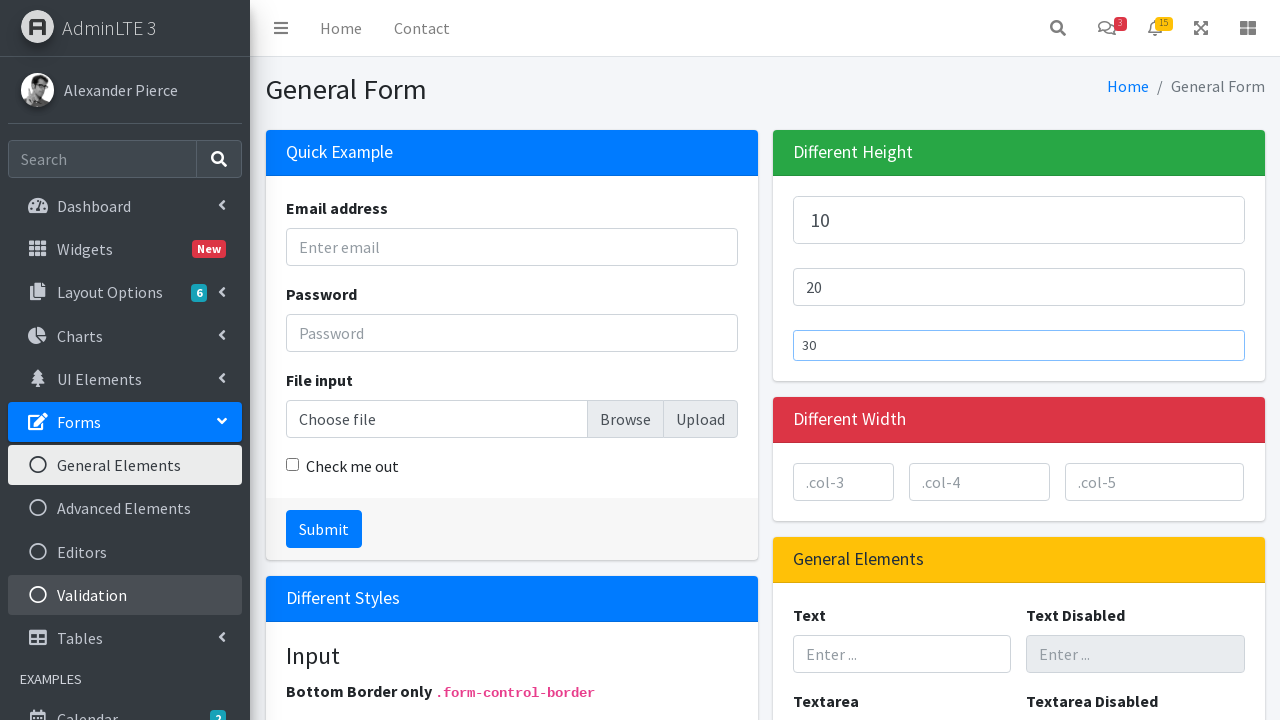